Tests dropdown selection functionality by selecting options using label, value, and index

Starting URL: https://the-internet.herokuapp.com/

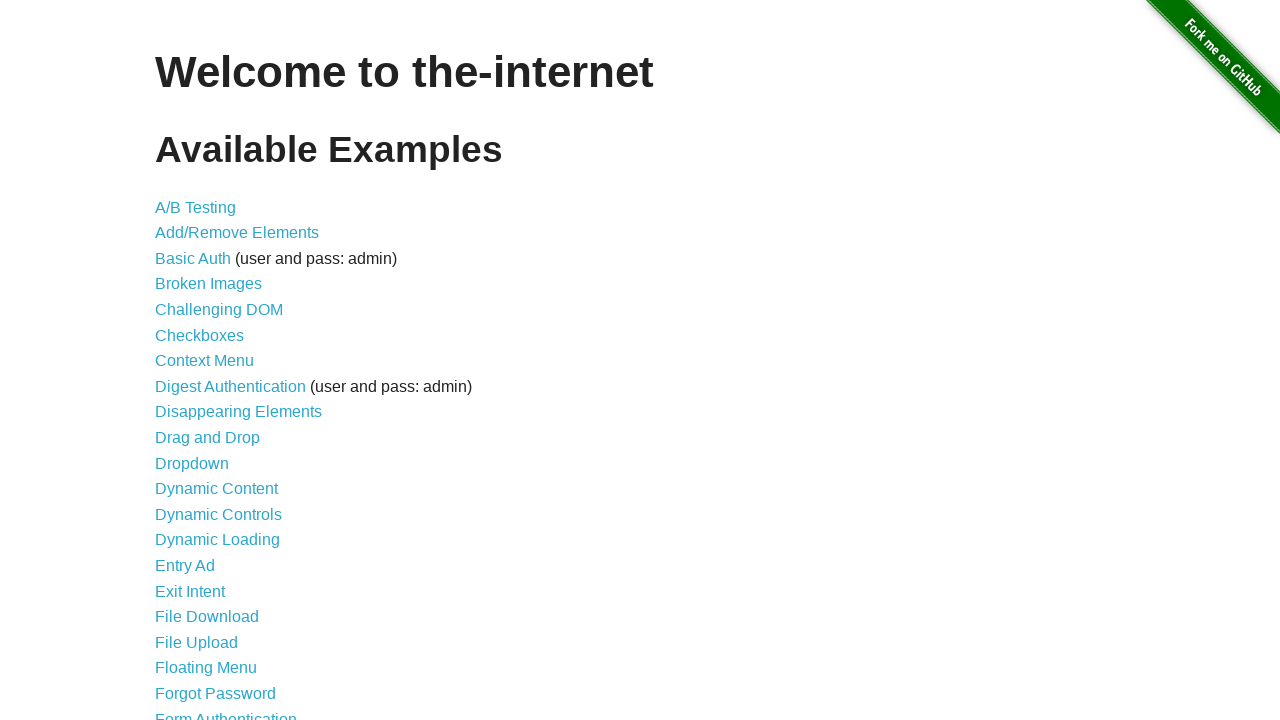

Clicked Dropdown link at (192, 463) on internal:role=link[name="Dropdown"i]
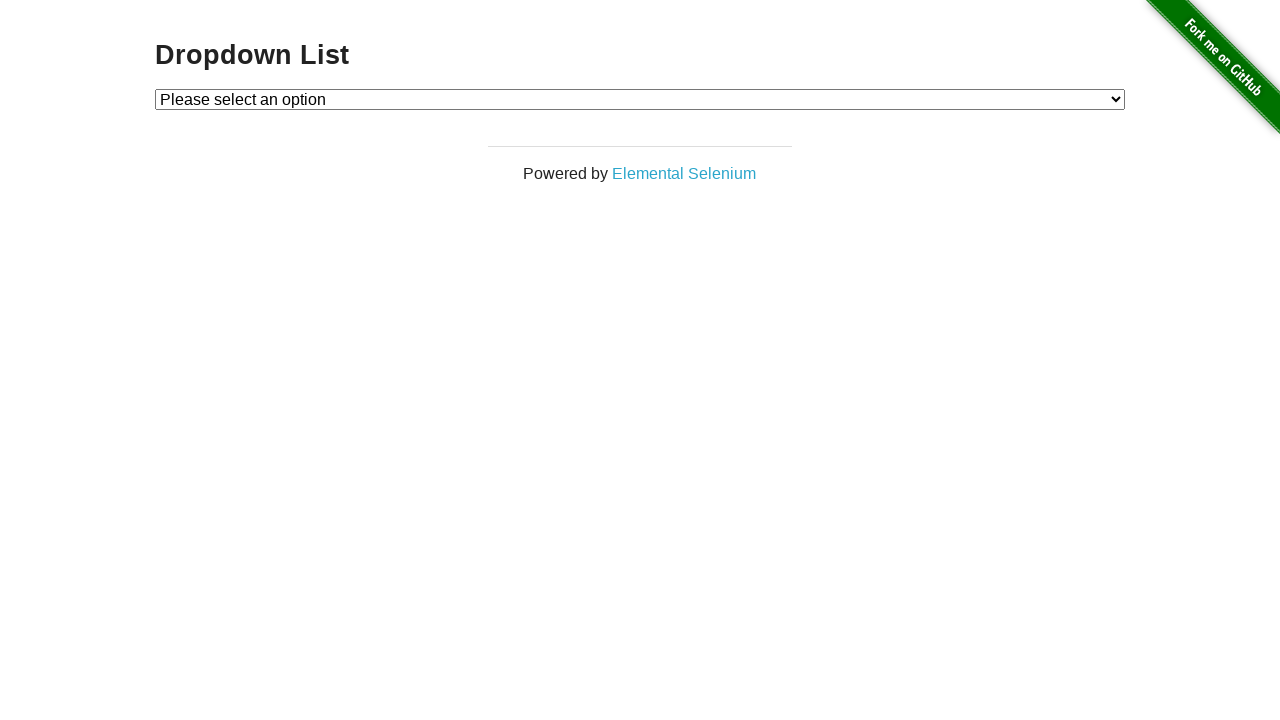

Dropdown page loaded
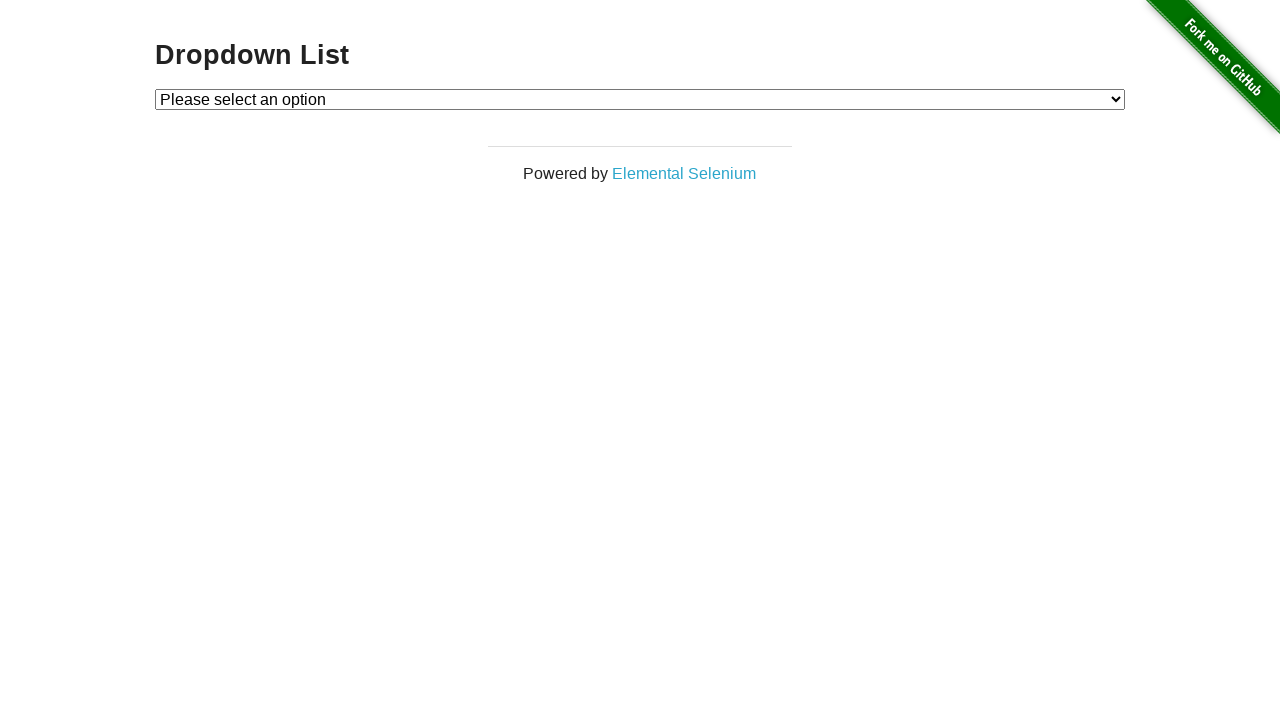

Selected 'Option 1' by label on #dropdown
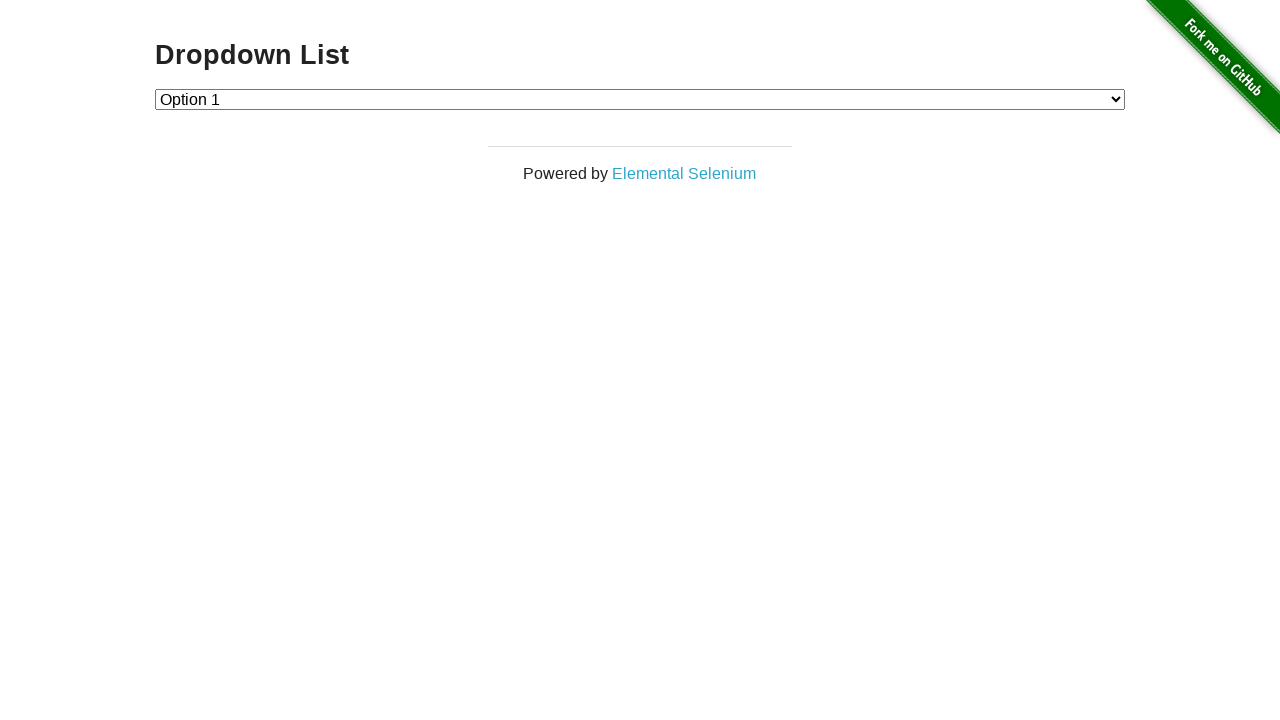

Selected option with value '2' on #dropdown
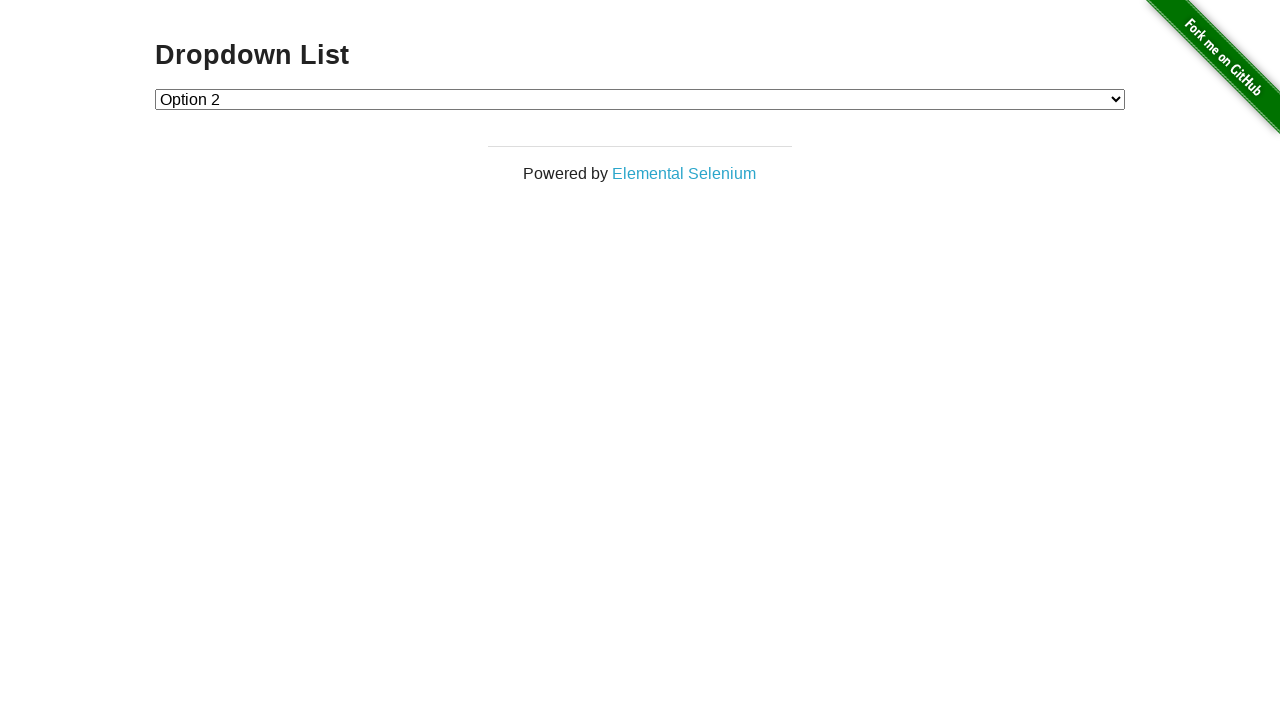

Selected option at index 1 on #dropdown
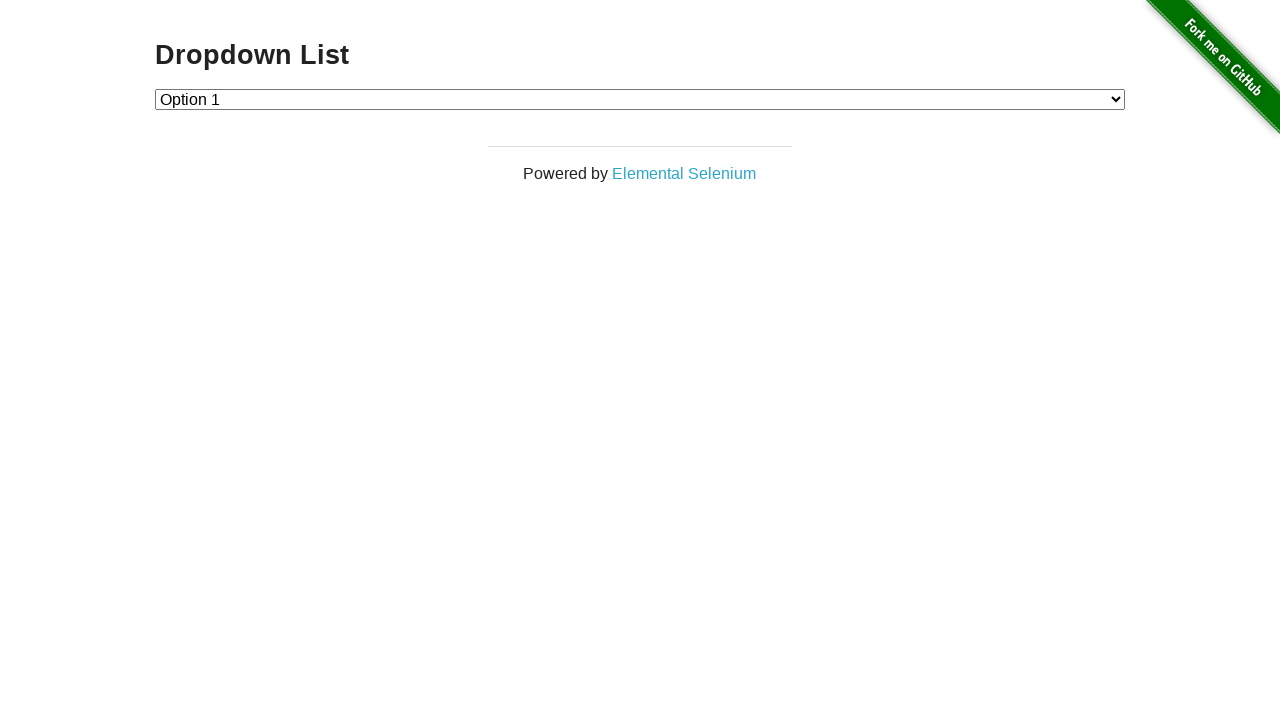

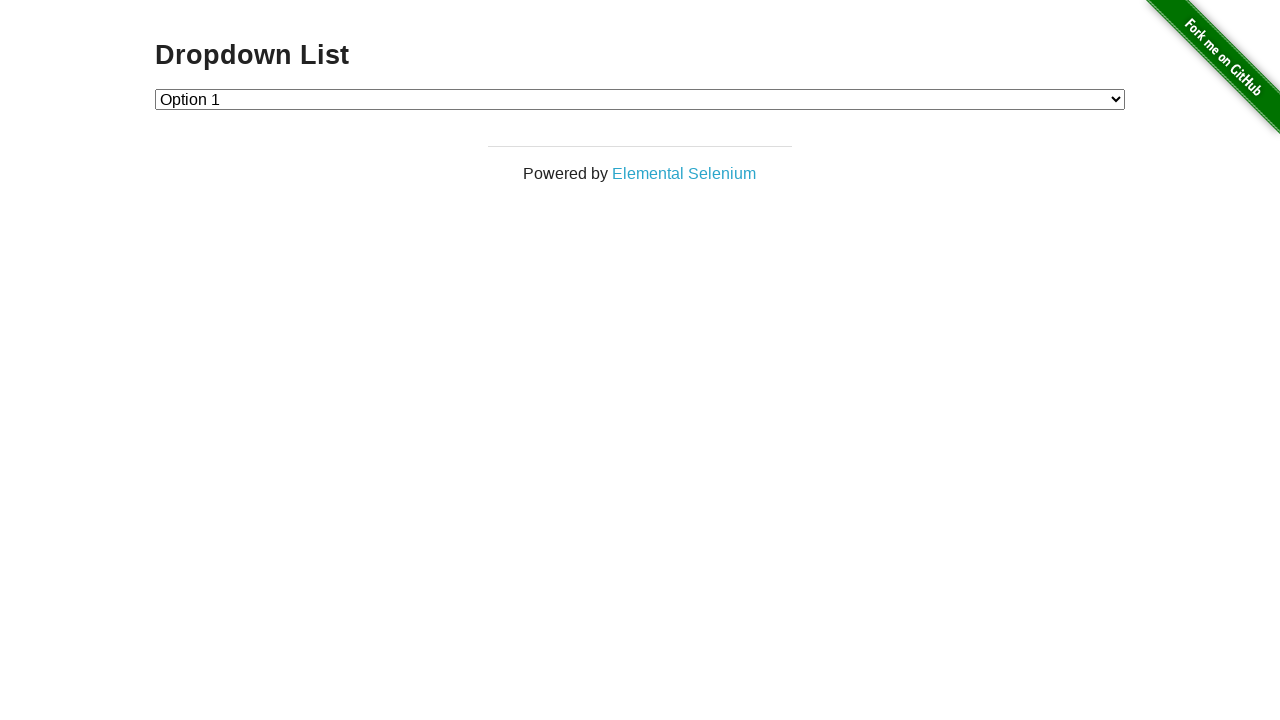